Tests selecting multiple checkboxes on a form by finding all checkboxes and clicking each one

Starting URL: https://testautomationpractice.blogspot.com/

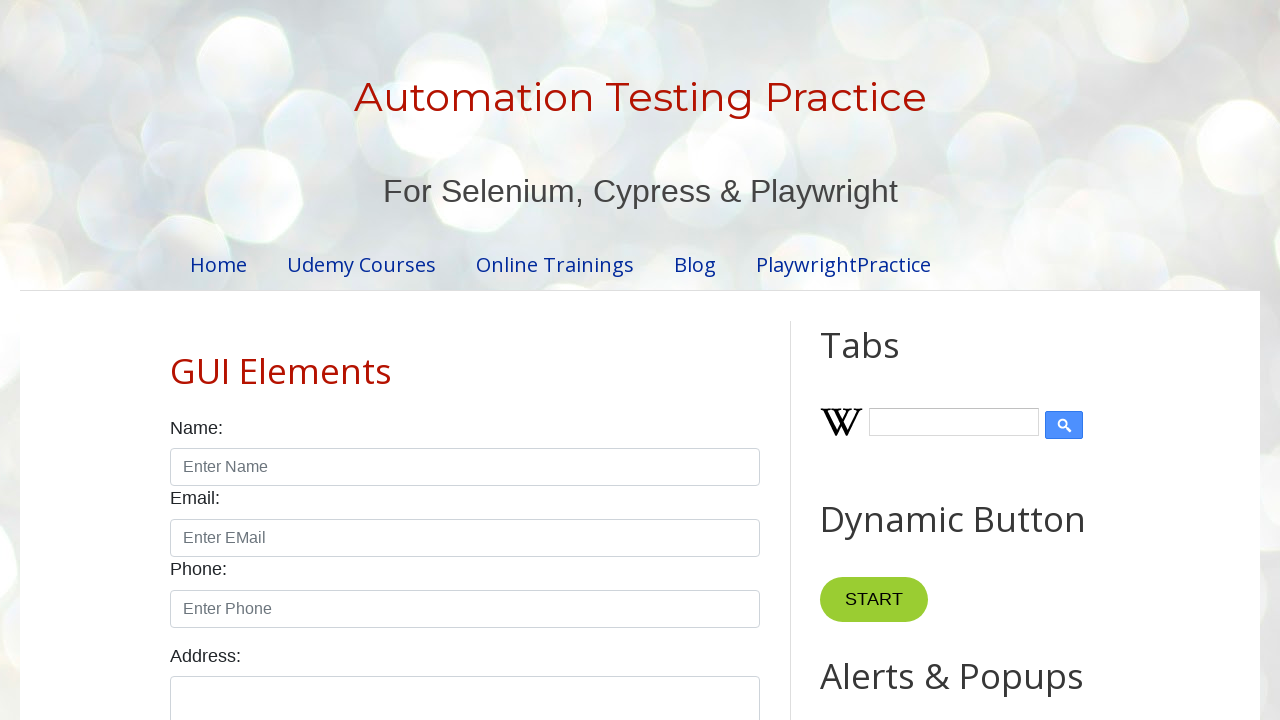

Located all checkboxes with class 'form-check-input' and type 'checkbox'
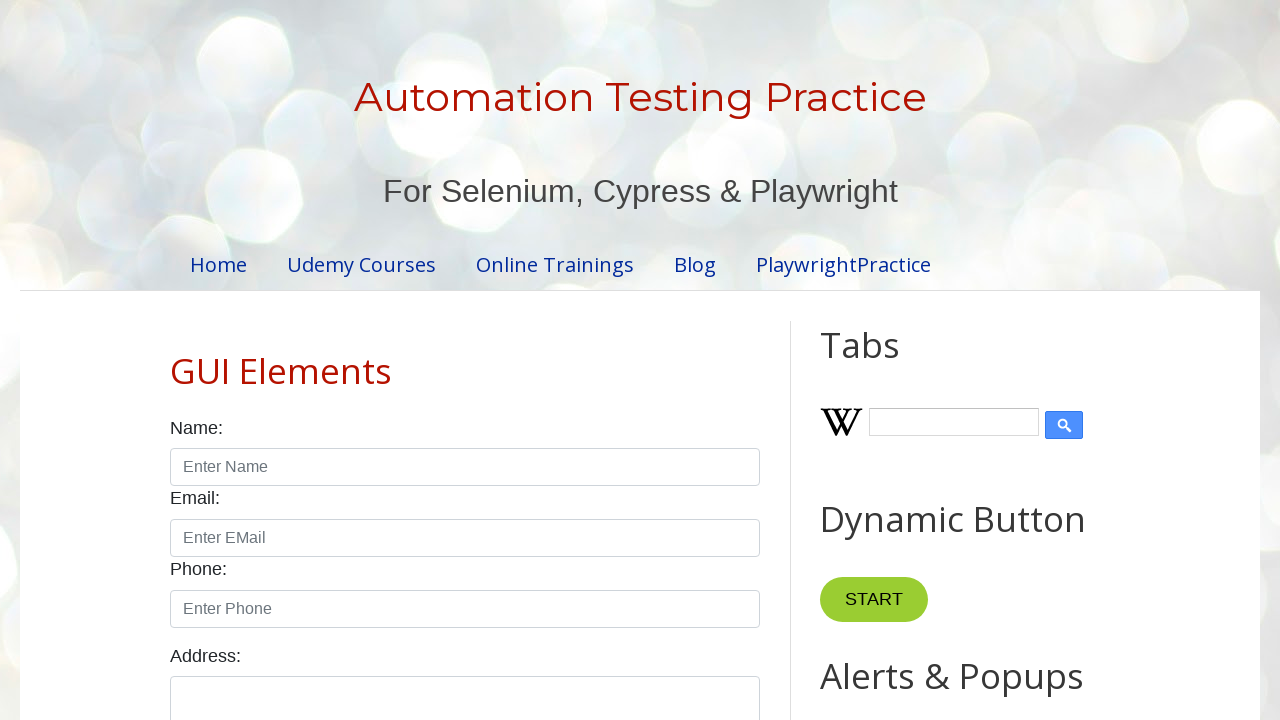

Clicked a checkbox from the form at (176, 360) on xpath=//input[@class='form-check-input' and @type='checkbox'] >> nth=0
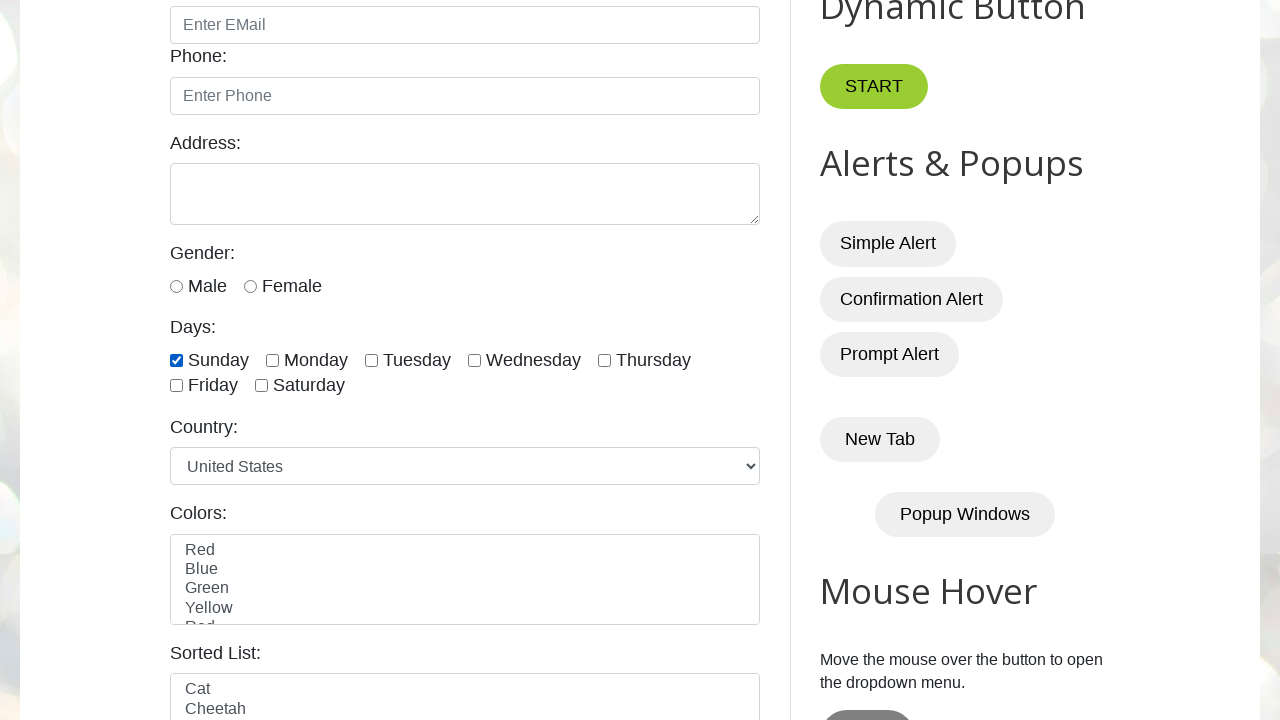

Clicked a checkbox from the form at (272, 360) on xpath=//input[@class='form-check-input' and @type='checkbox'] >> nth=1
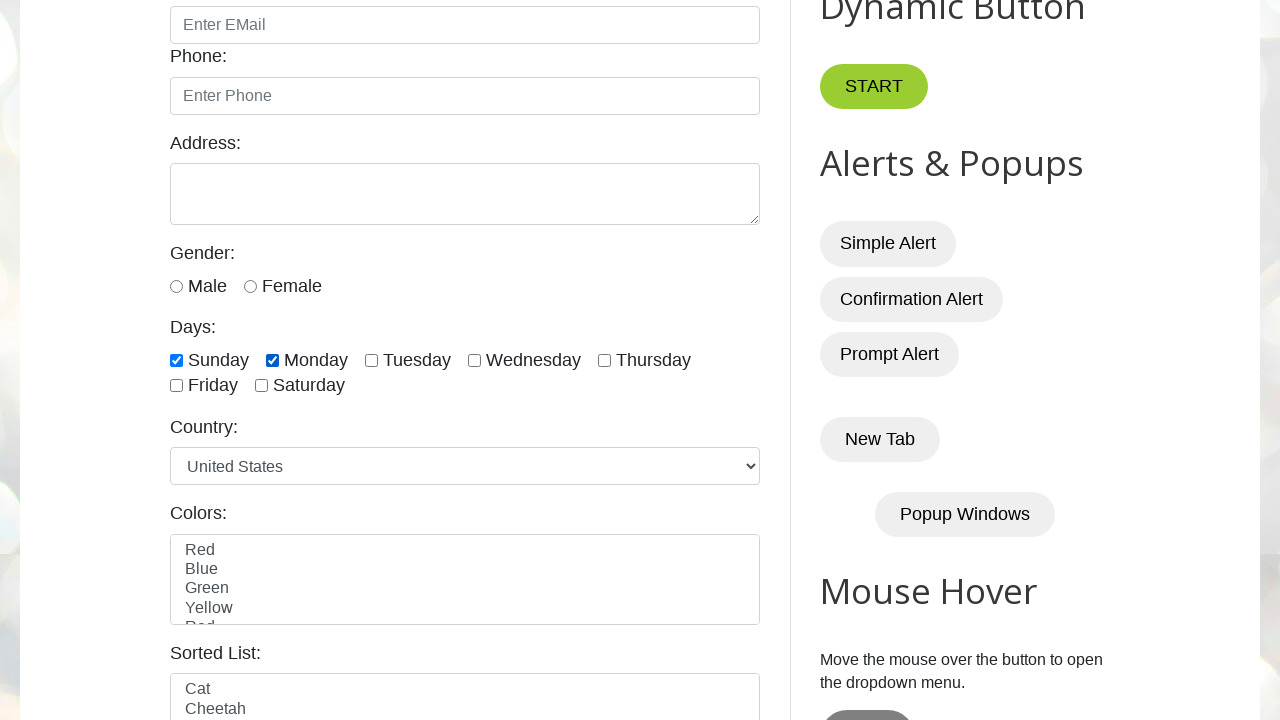

Clicked a checkbox from the form at (372, 360) on xpath=//input[@class='form-check-input' and @type='checkbox'] >> nth=2
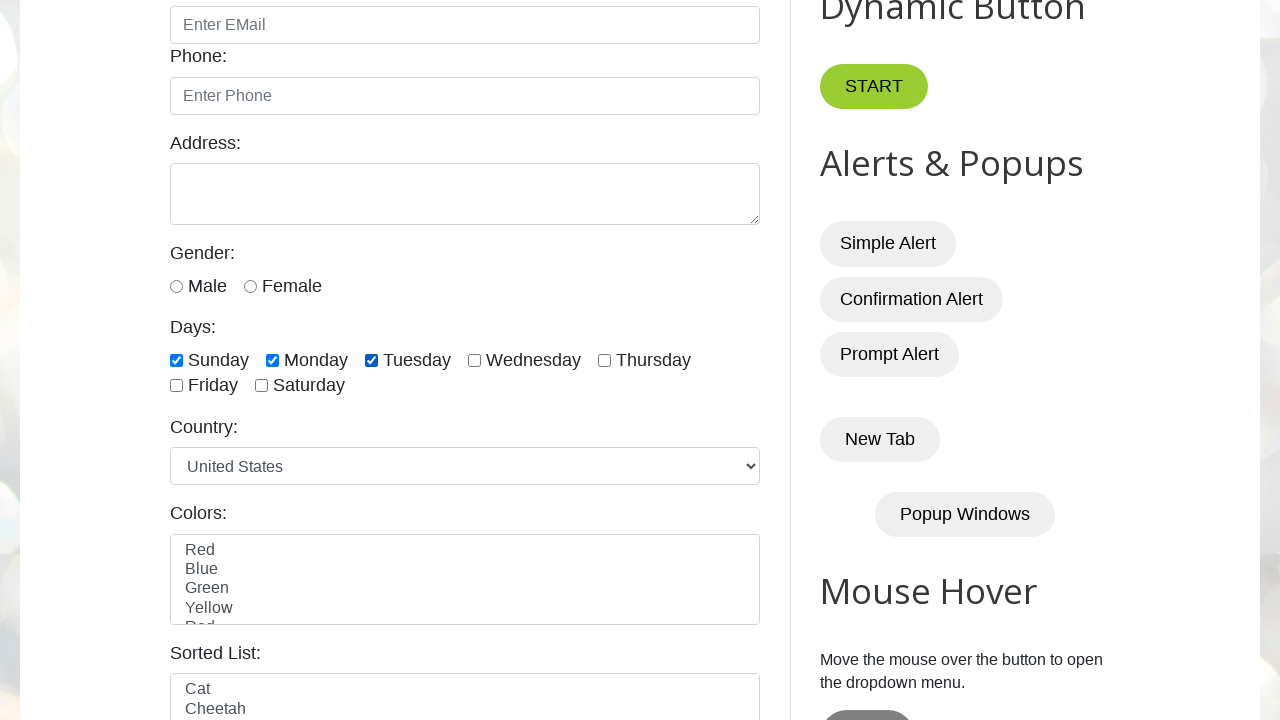

Clicked a checkbox from the form at (474, 360) on xpath=//input[@class='form-check-input' and @type='checkbox'] >> nth=3
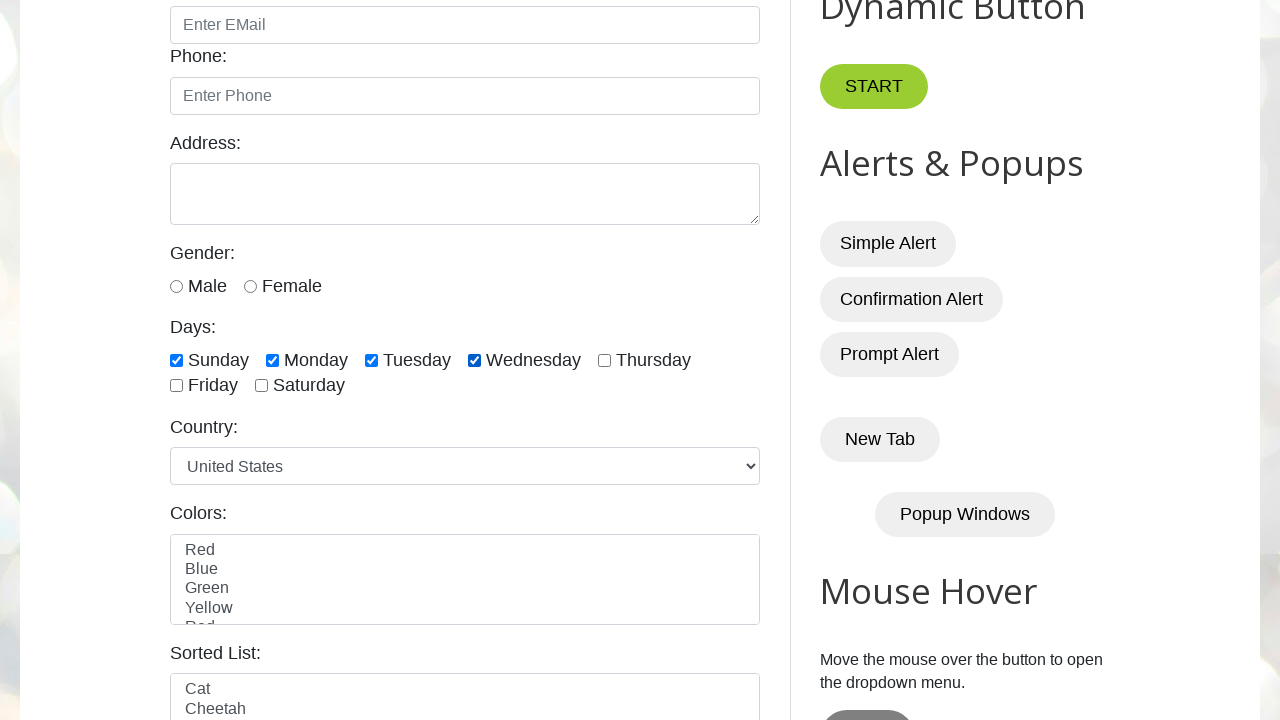

Clicked a checkbox from the form at (604, 360) on xpath=//input[@class='form-check-input' and @type='checkbox'] >> nth=4
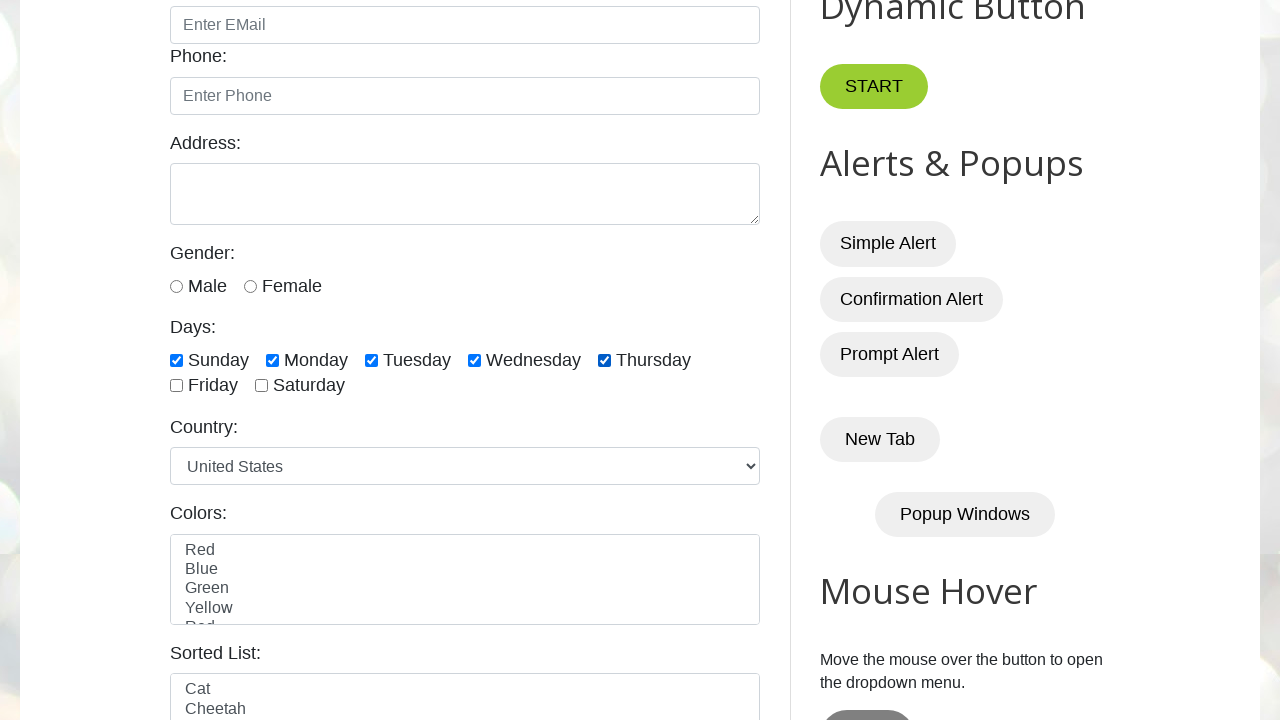

Clicked a checkbox from the form at (176, 386) on xpath=//input[@class='form-check-input' and @type='checkbox'] >> nth=5
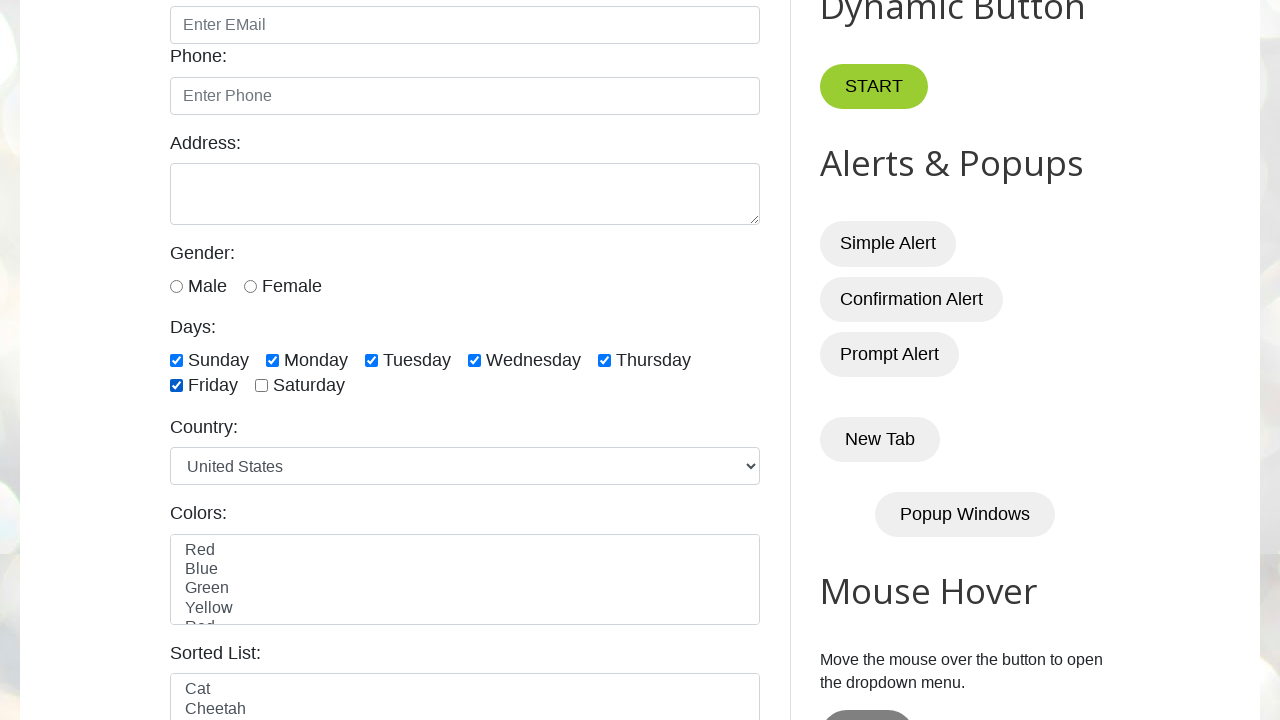

Clicked a checkbox from the form at (262, 386) on xpath=//input[@class='form-check-input' and @type='checkbox'] >> nth=6
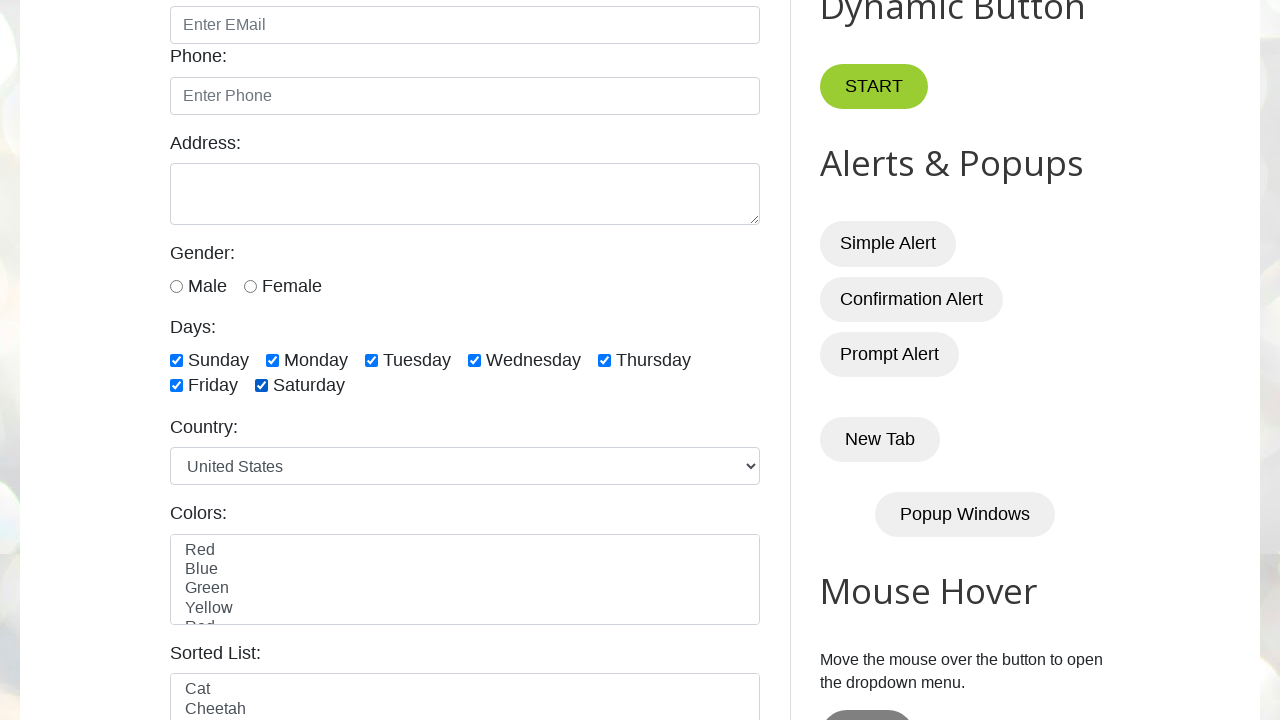

Verified total number of checkboxes: 7
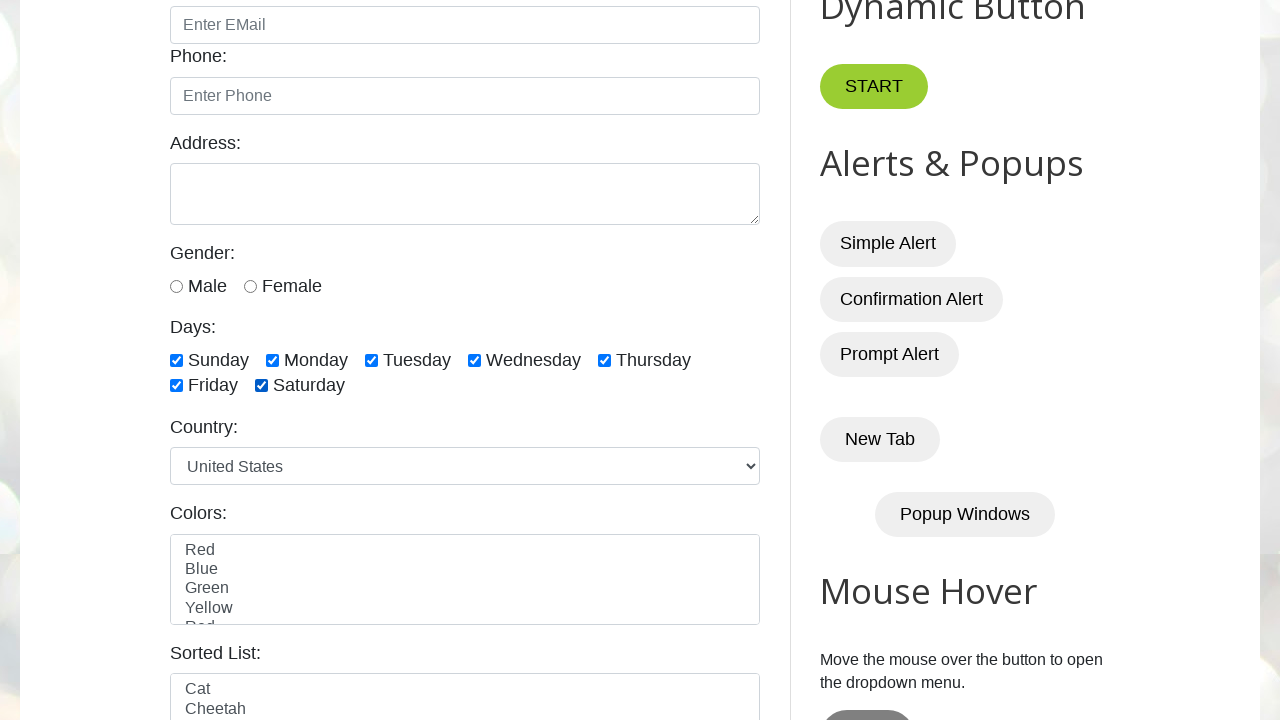

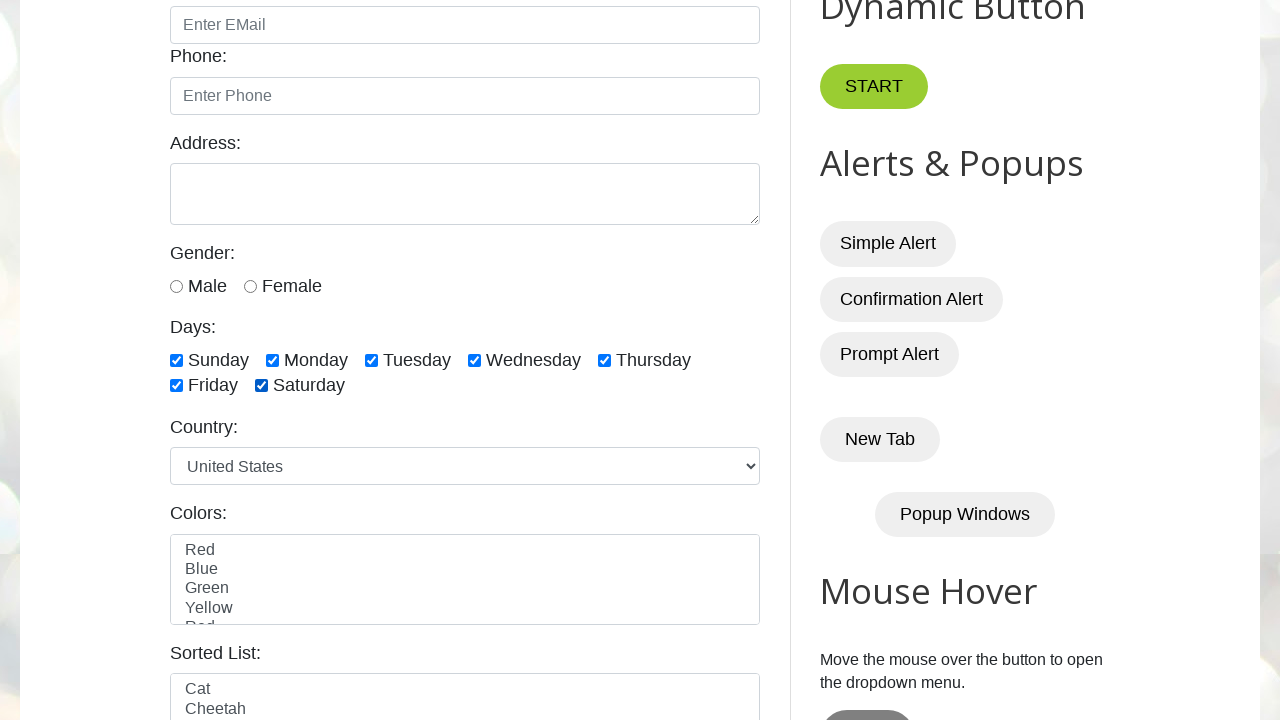